Tests a registration form by filling in first name, last name, email, phone number, and city fields, then submitting the form.

Starting URL: http://suninjuly.github.io/registration1.html

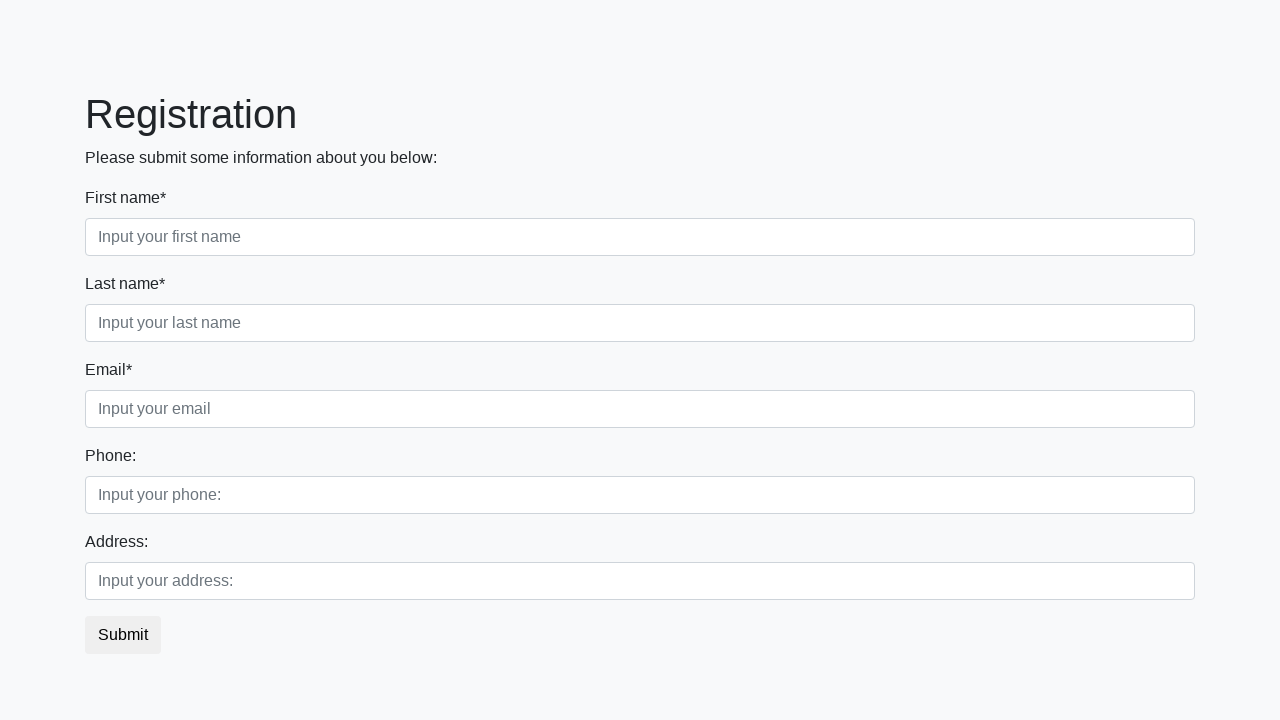

Filled first name field with 'Dimitrii' on .form-control.first
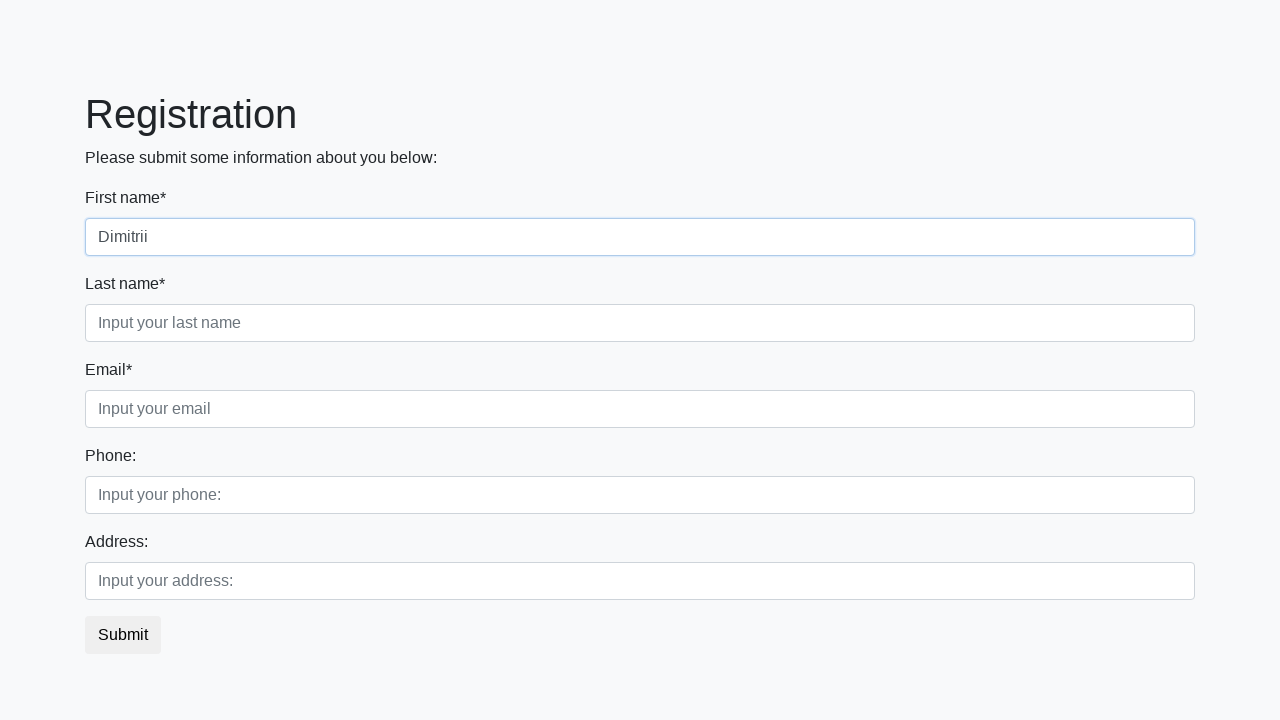

Filled last name field with 'Kanaev' on .form-control.second
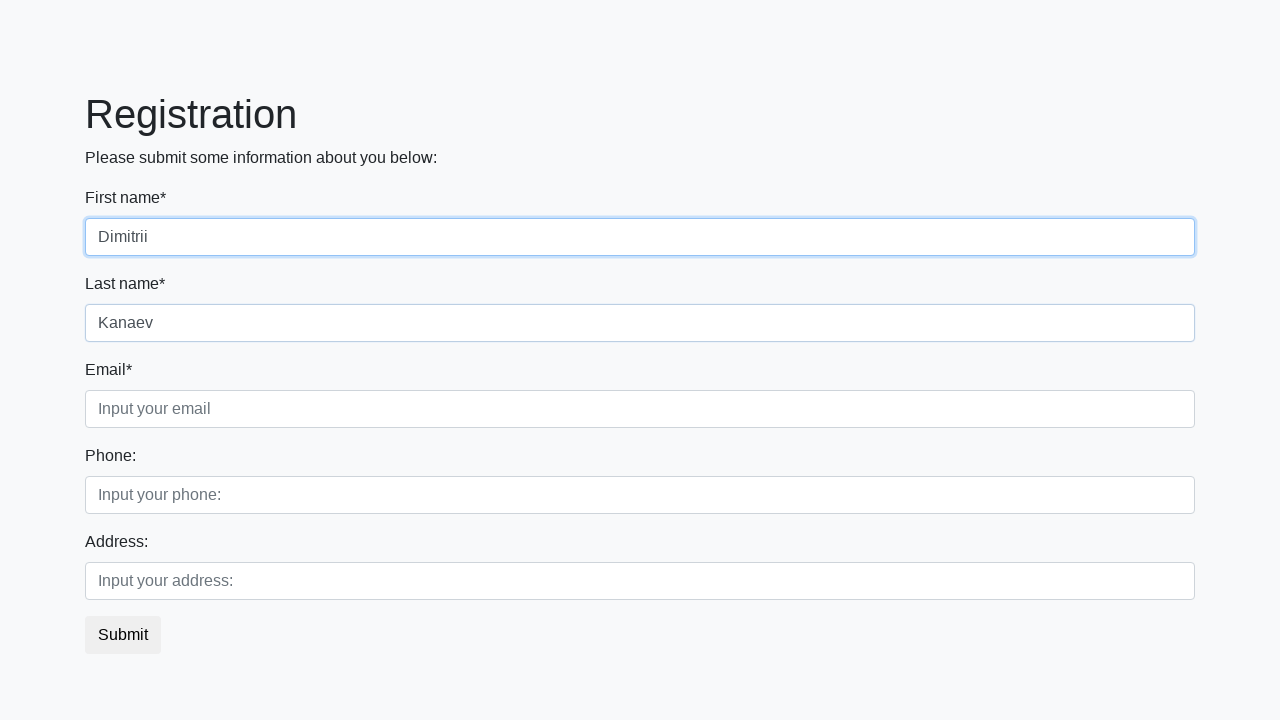

Filled email field with 'wwas@wwas.wwas' on .form-control.third
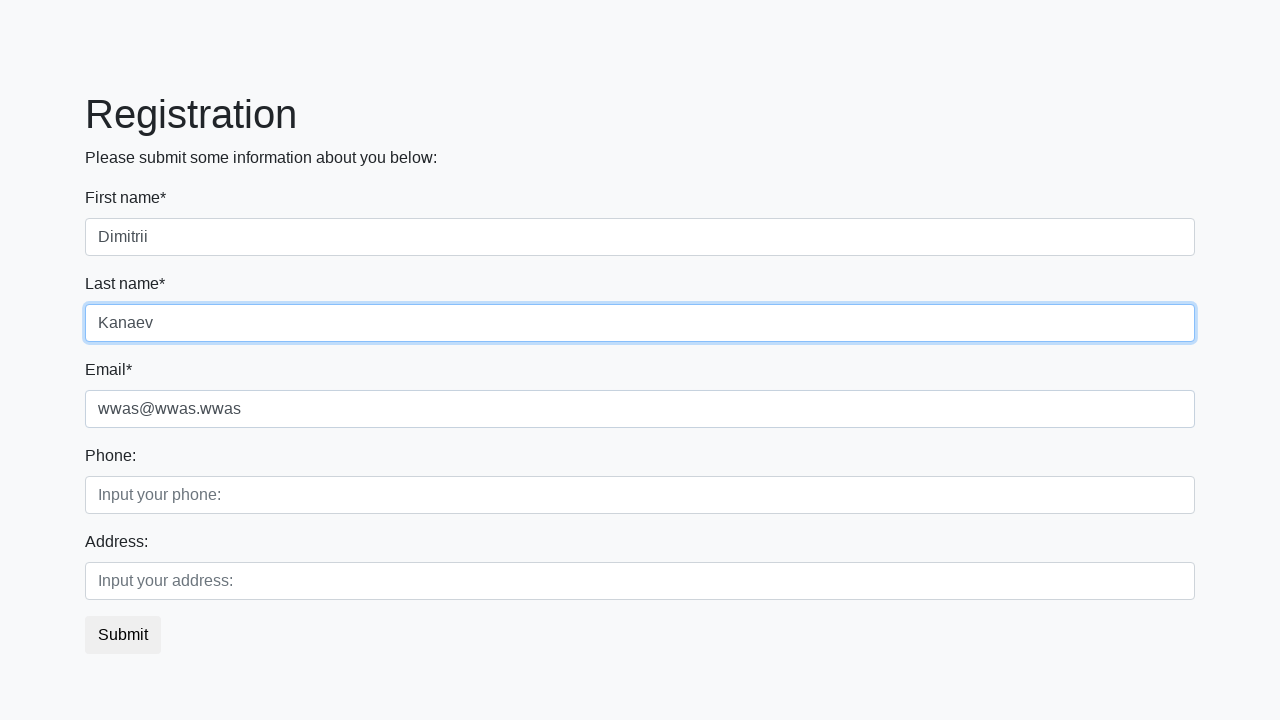

Filled phone number field with '+79909664456' on //div[2]/div[1]/input
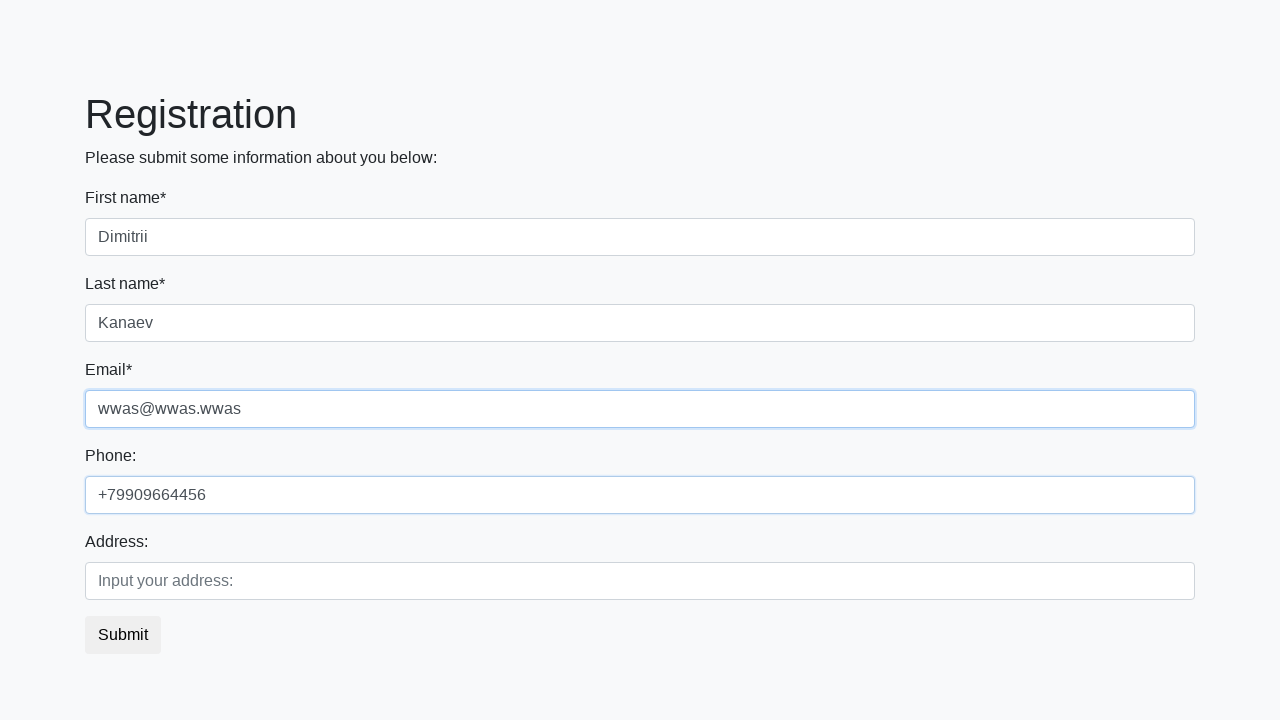

Filled city field with 'Saint-P' on //div[2]/div[2]/input
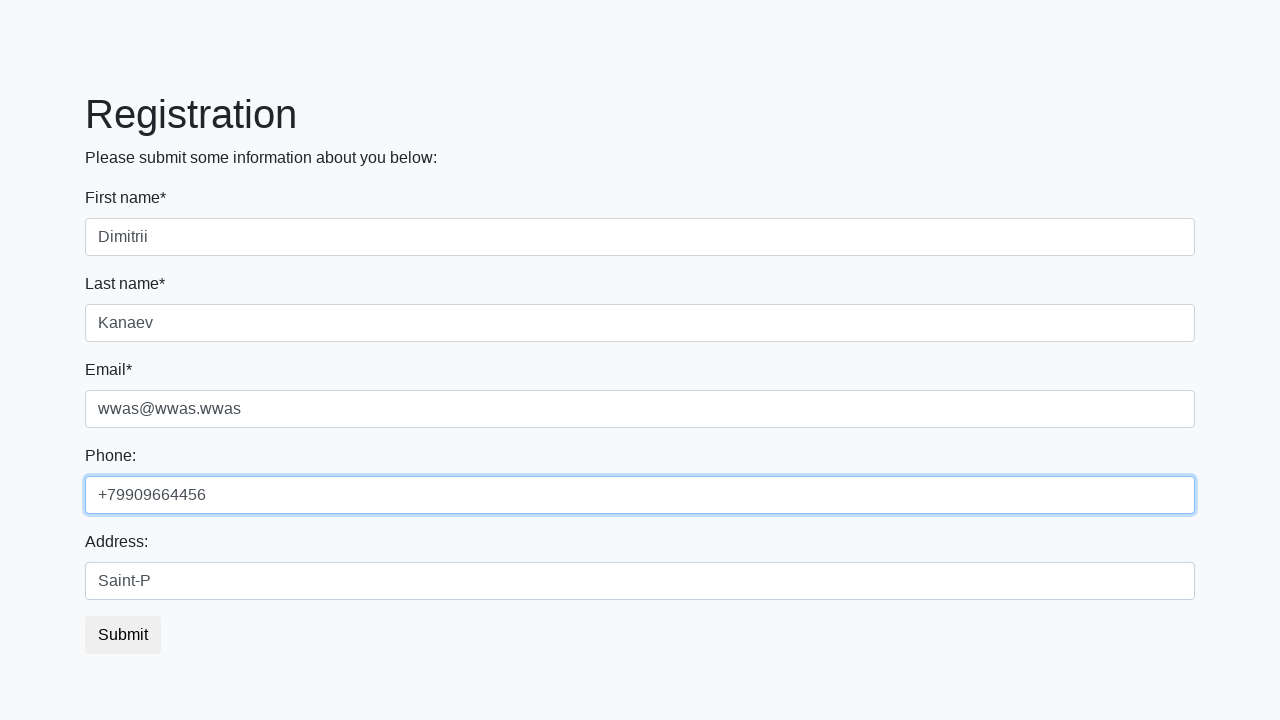

Clicked submit button to complete registration at (123, 635) on button.btn
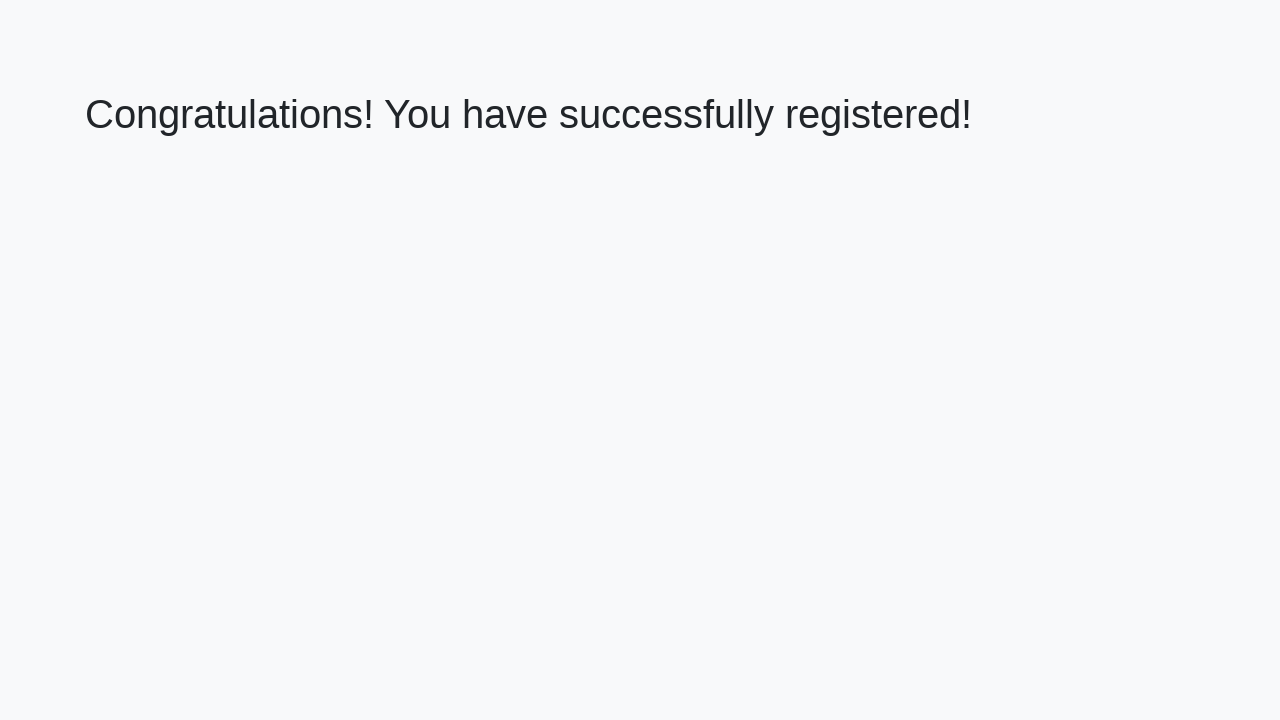

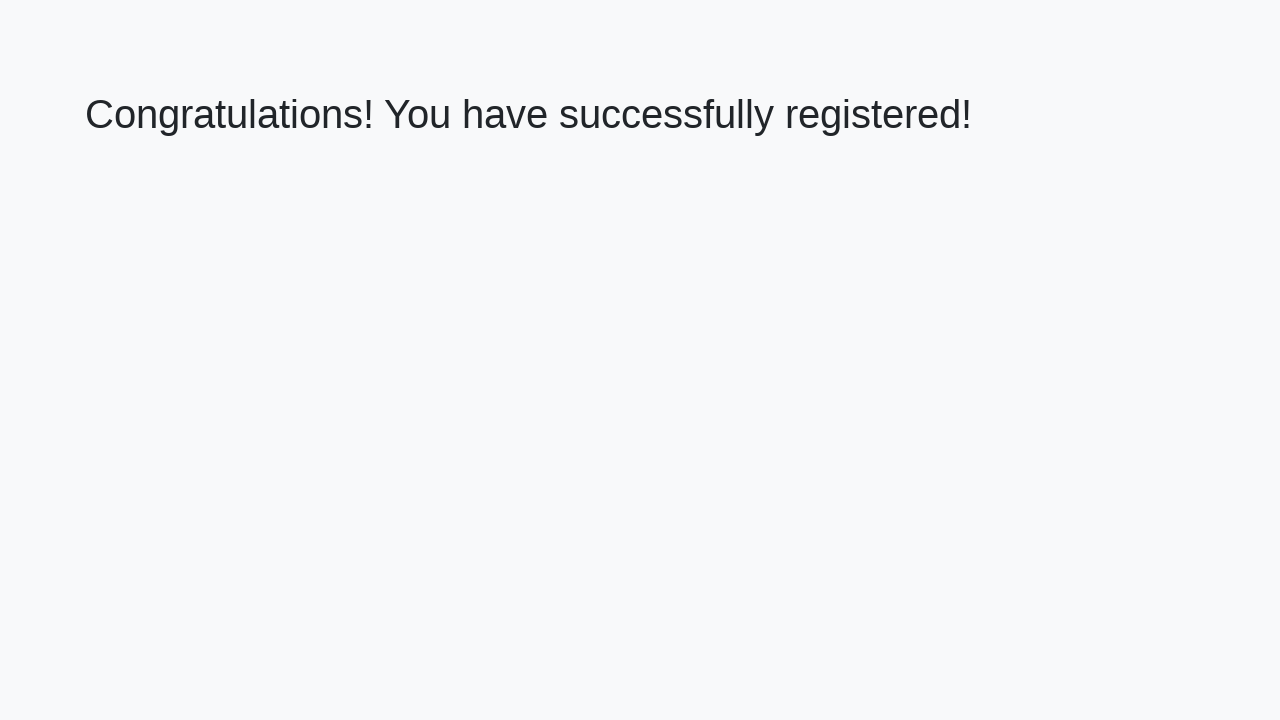